Tests that the Clear completed button displays the correct text after marking a todo as complete.

Starting URL: https://demo.playwright.dev/todomvc

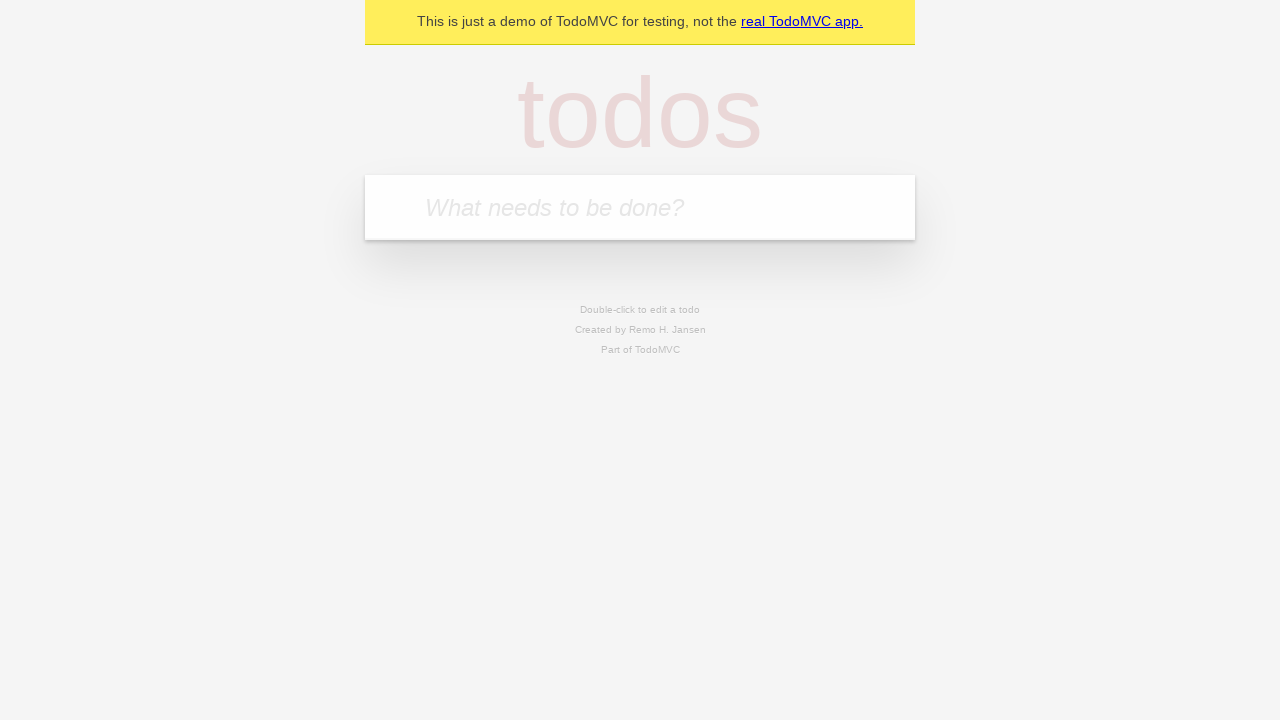

Filled todo input with 'buy some cheese' on internal:attr=[placeholder="What needs to be done?"i]
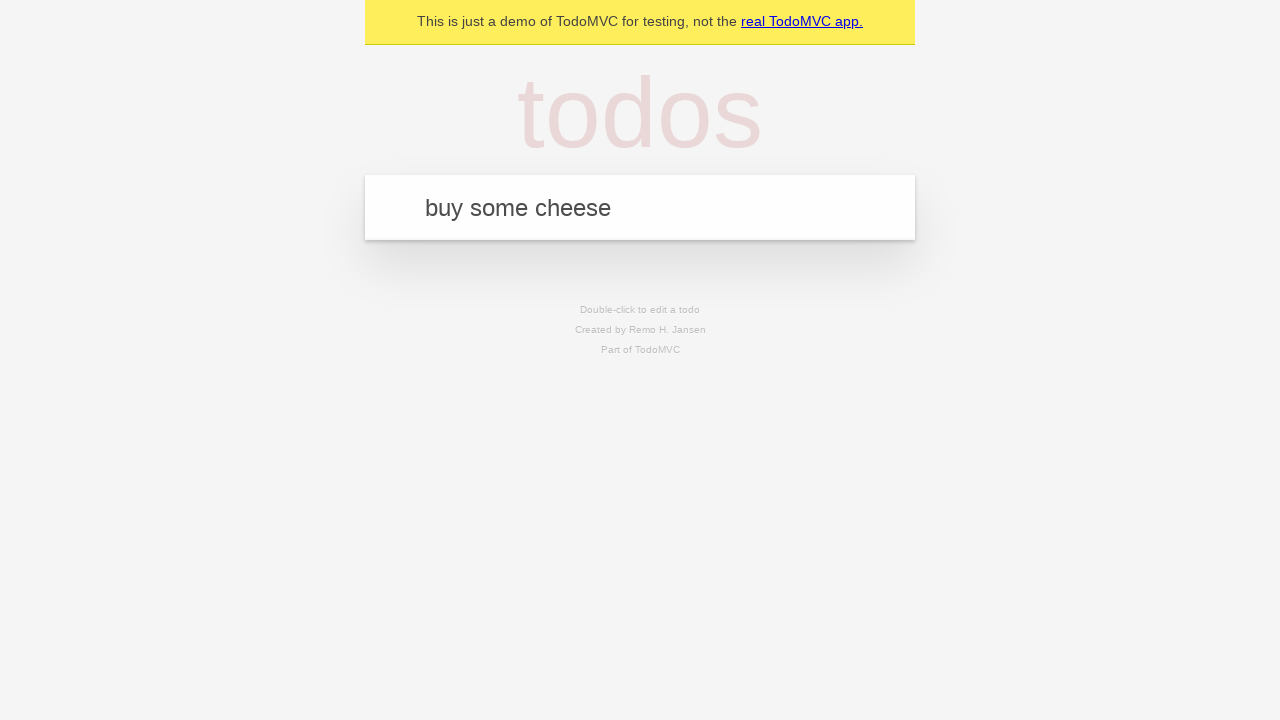

Pressed Enter to add first todo item on internal:attr=[placeholder="What needs to be done?"i]
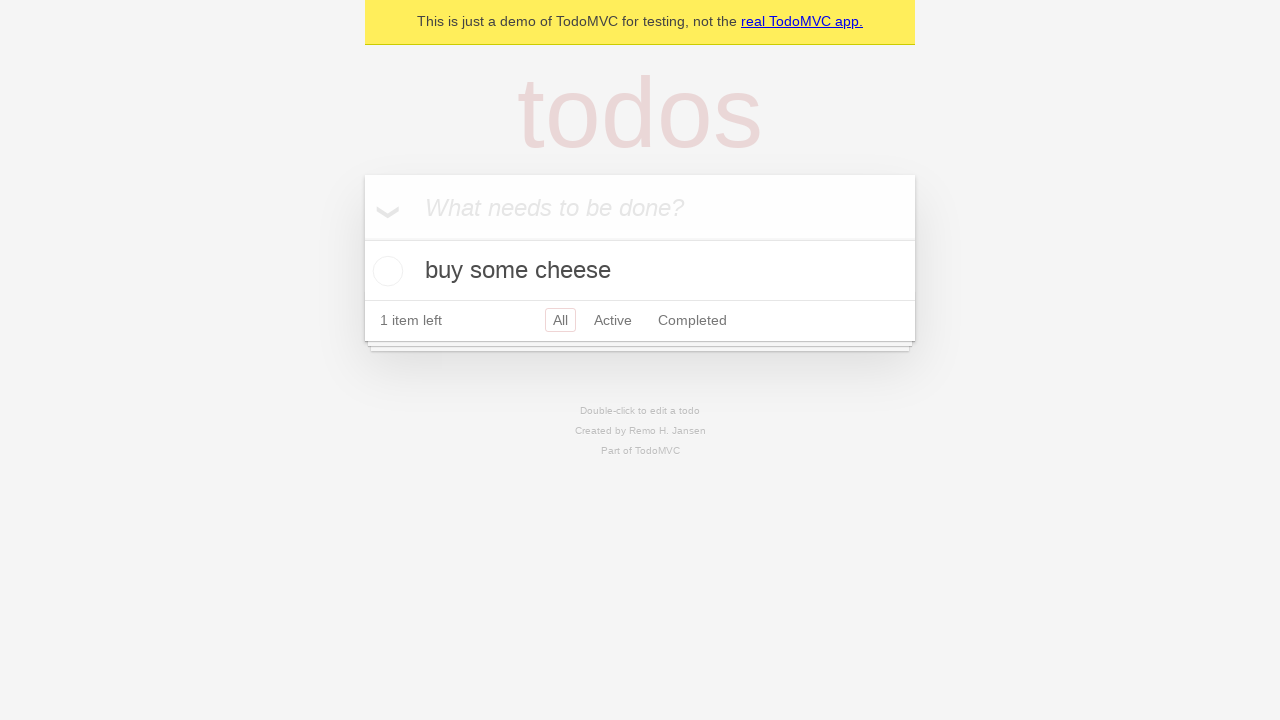

Filled todo input with 'feed the cat' on internal:attr=[placeholder="What needs to be done?"i]
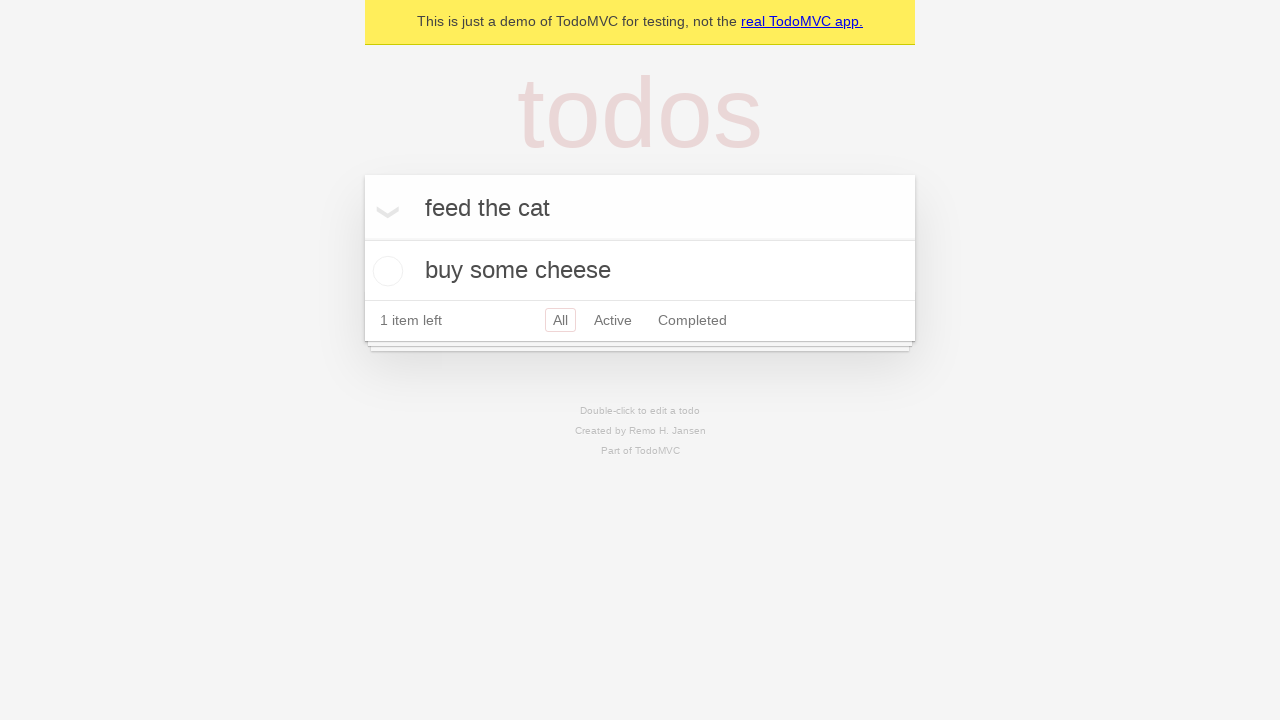

Pressed Enter to add second todo item on internal:attr=[placeholder="What needs to be done?"i]
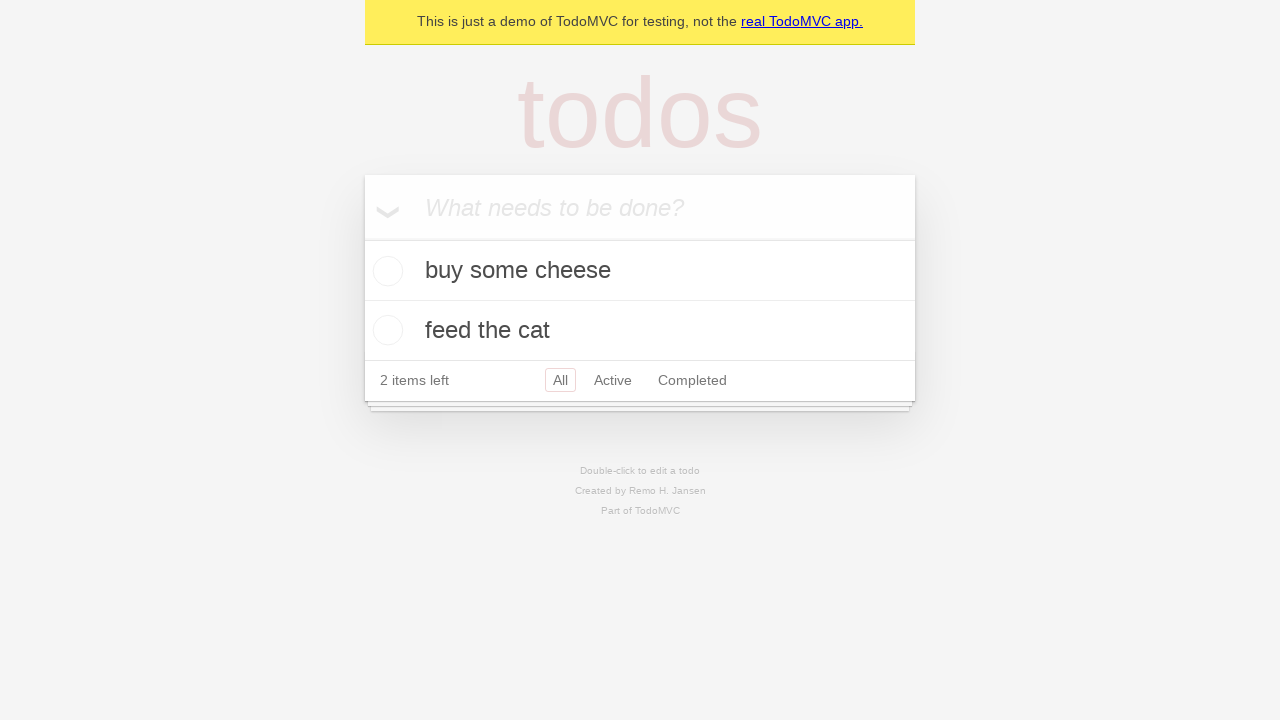

Filled todo input with 'book a doctors appointment' on internal:attr=[placeholder="What needs to be done?"i]
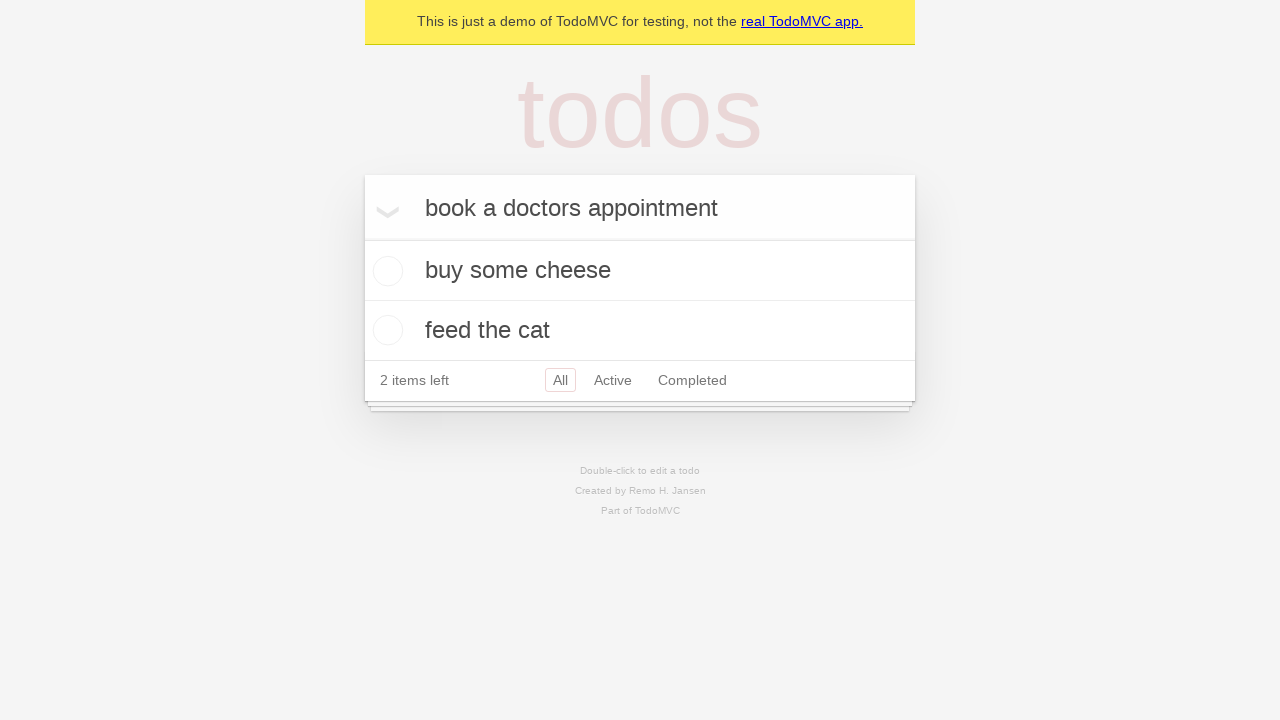

Pressed Enter to add third todo item on internal:attr=[placeholder="What needs to be done?"i]
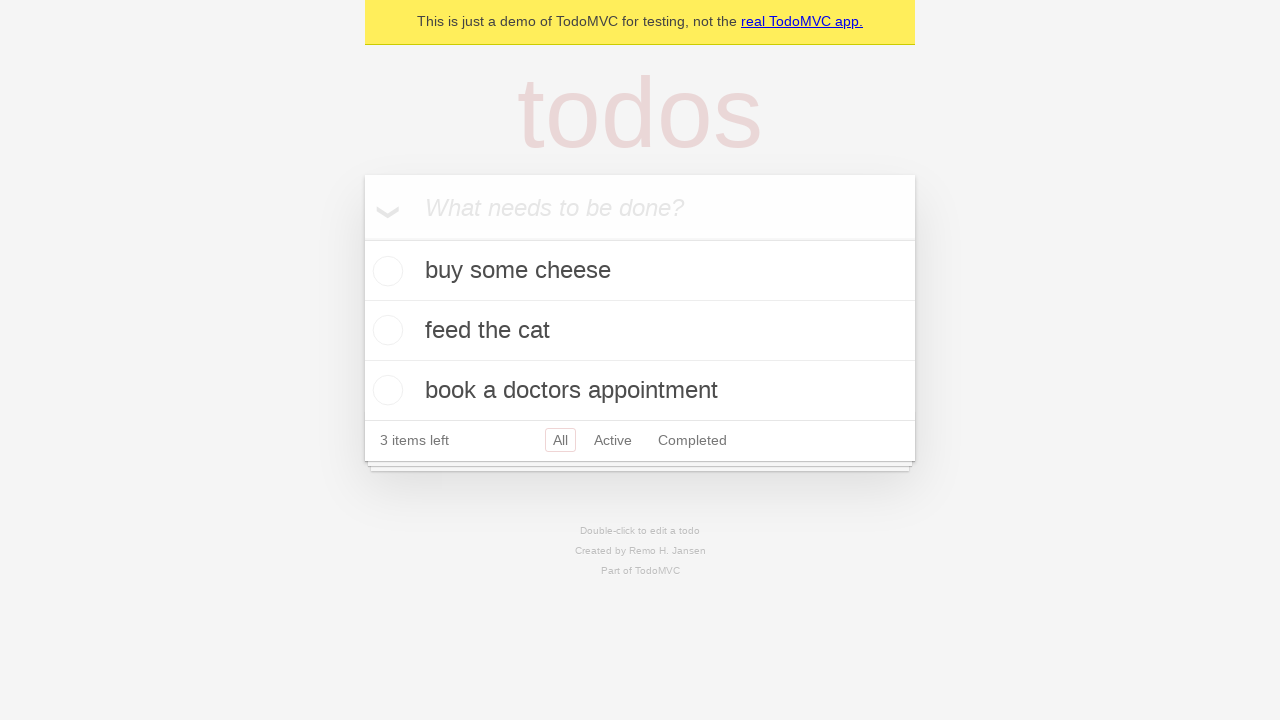

Checked the first todo item as complete at (385, 271) on .todo-list li .toggle >> nth=0
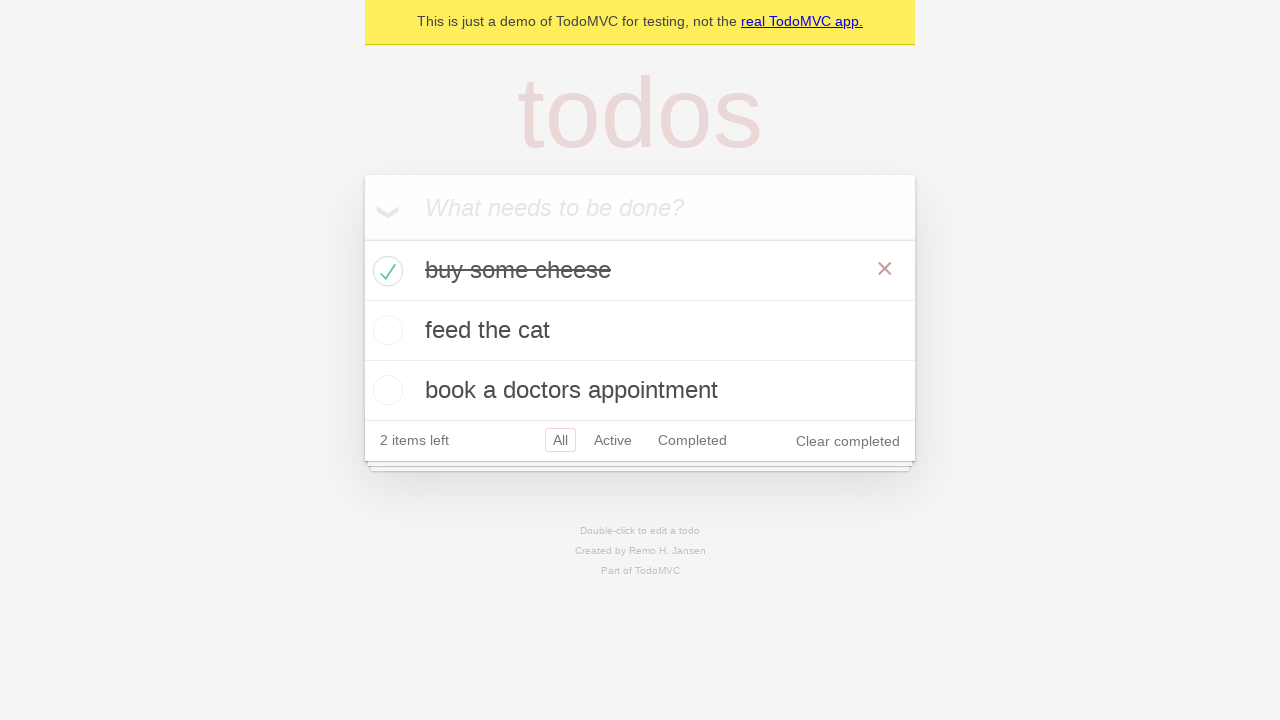

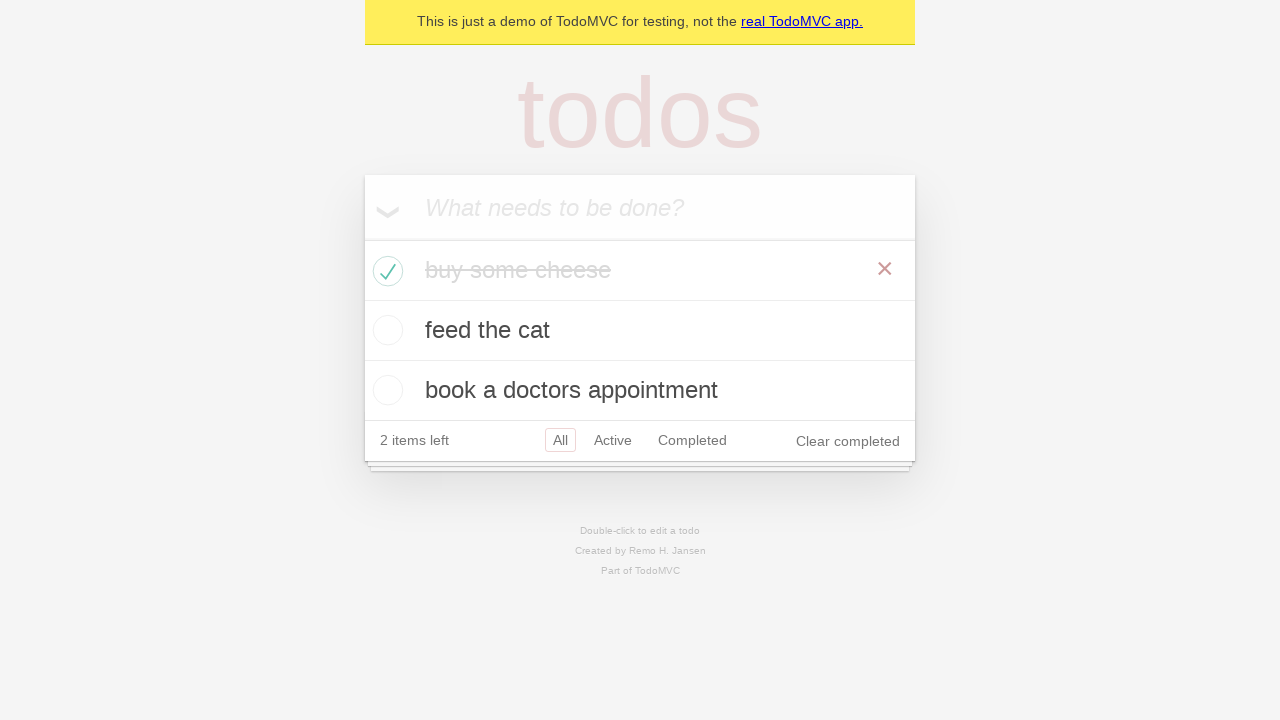